Navigates to the Python.org website, verifies the page title contains "Python", and clicks the submit button element.

Starting URL: http://www.python.org

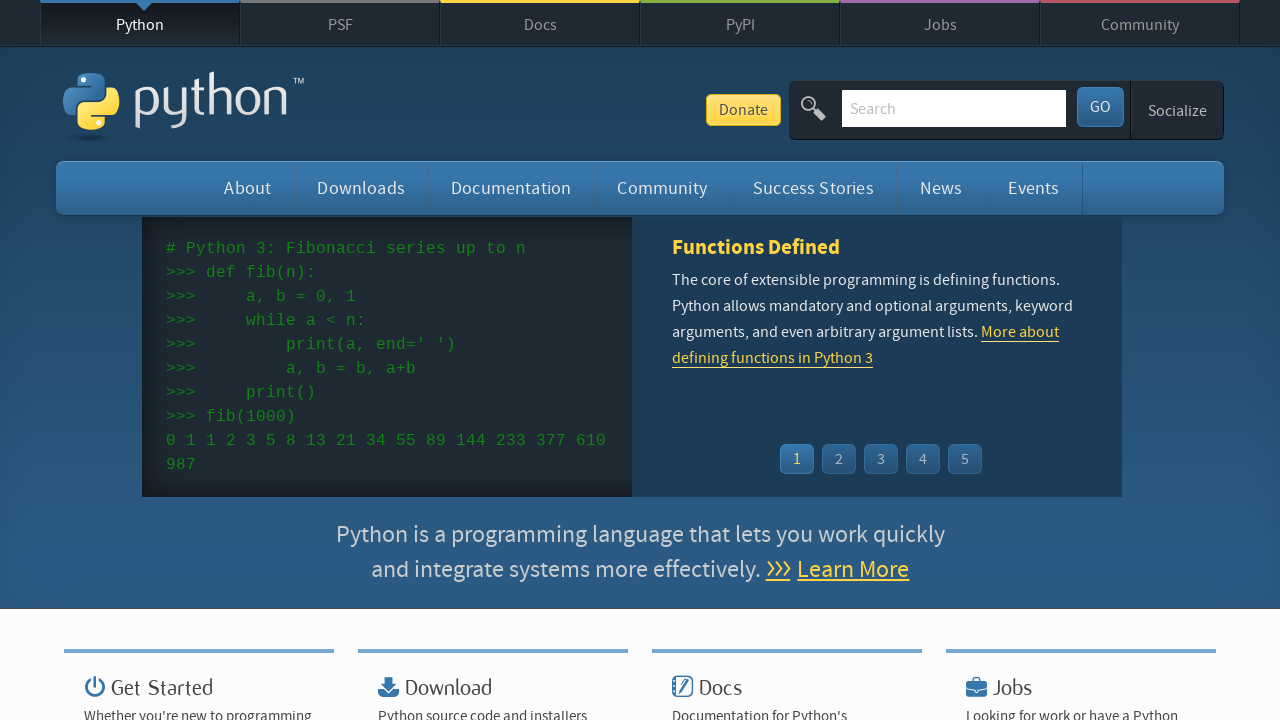

Verified page title contains 'Python'
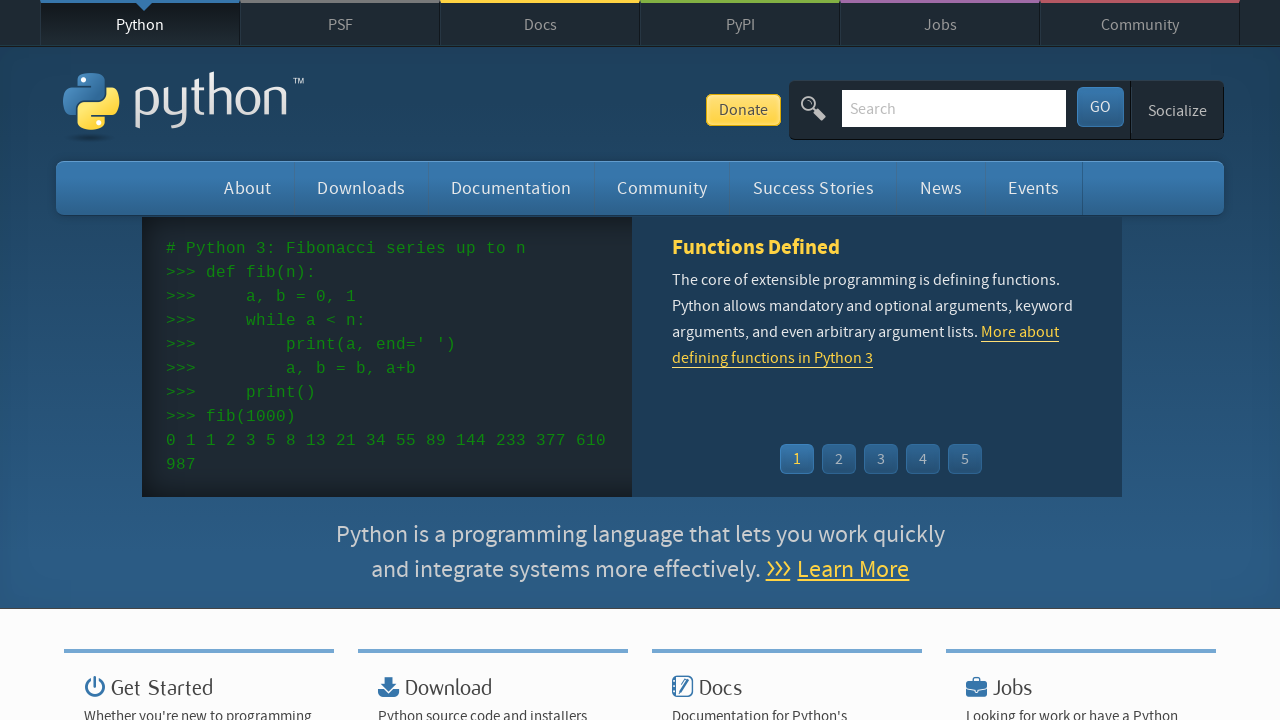

Clicked the submit button at (1100, 107) on #submit
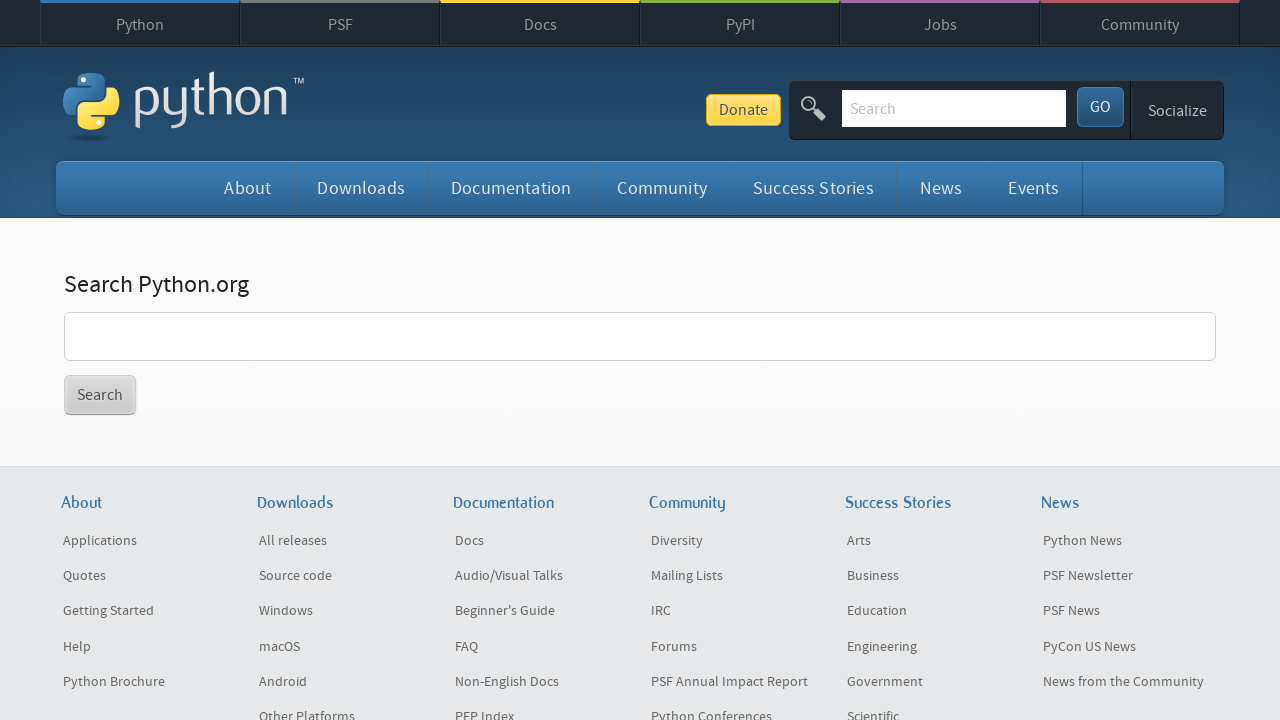

Waited 3 seconds for action to complete
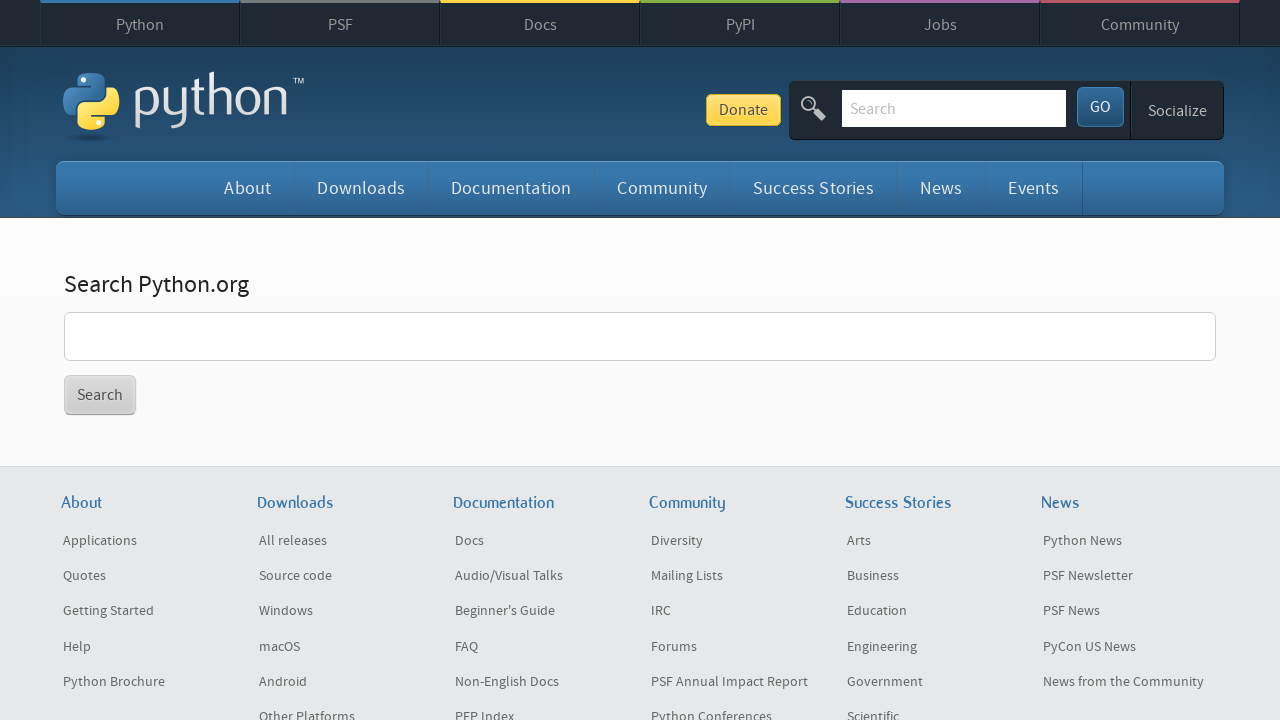

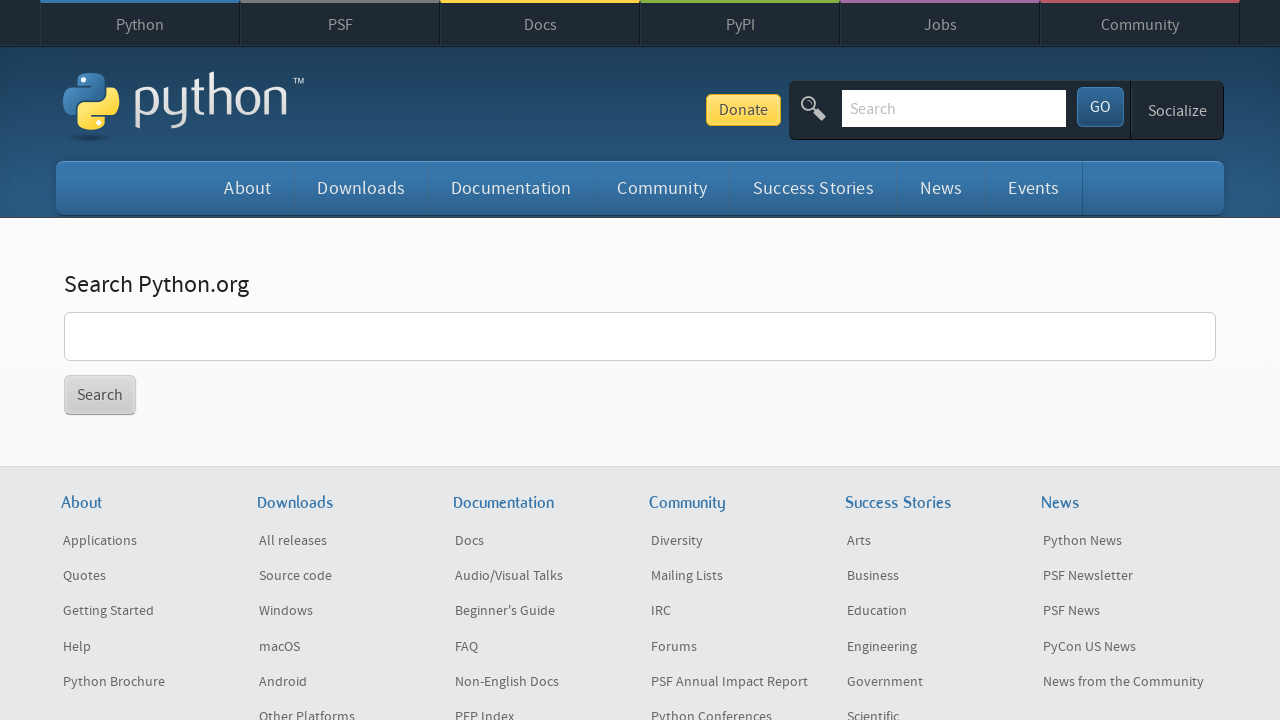